Tests the GreenKart grocery shopping website by searching for products containing "ca", verifying 4 results appear, adding the third product to cart, finding and adding Cashews to cart, and verifying the brand logo text.

Starting URL: https://www.rahulshettyacademy.com/seleniumPractise/#/

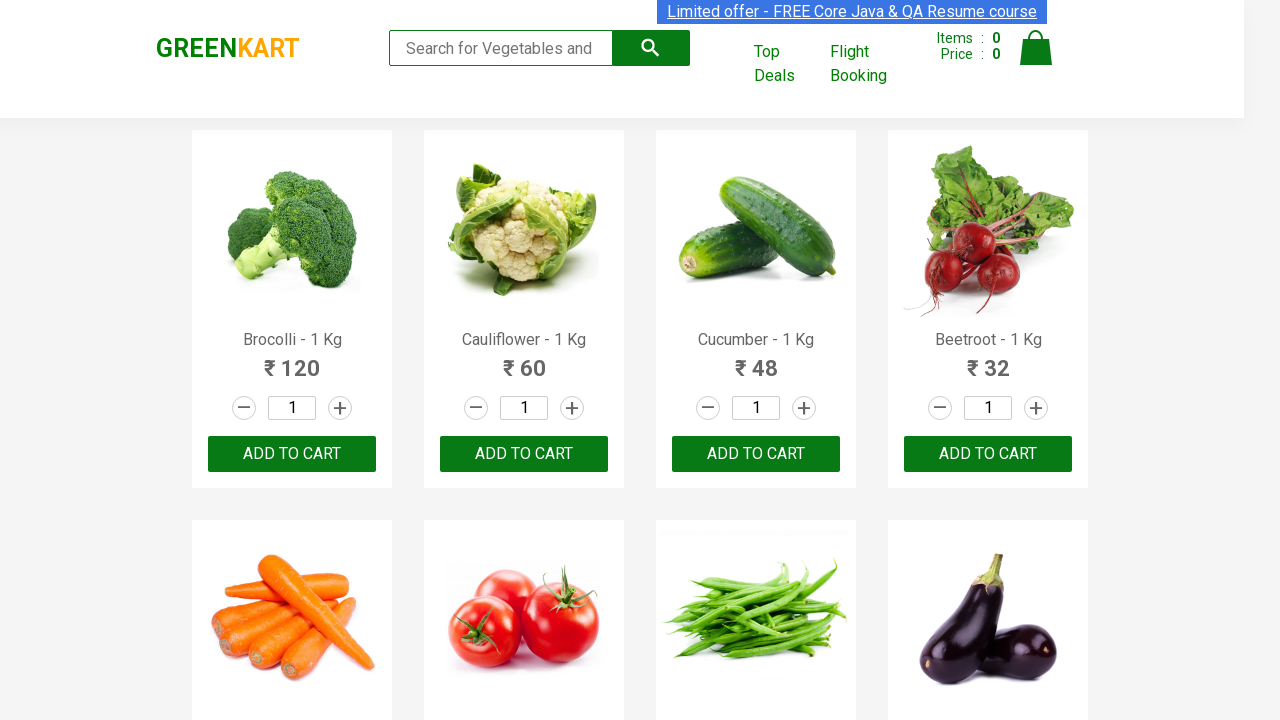

Typed 'ca' in search box to filter products on .search-keyword
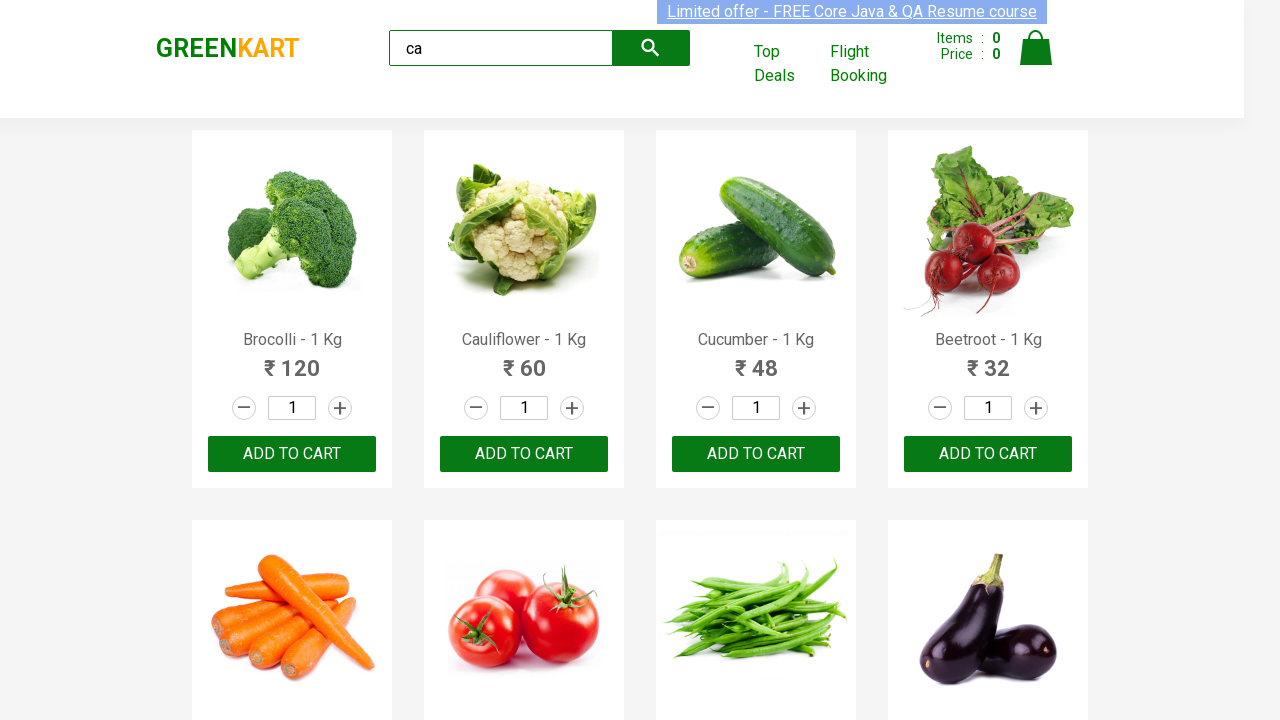

Waited 3 seconds for products to load after search
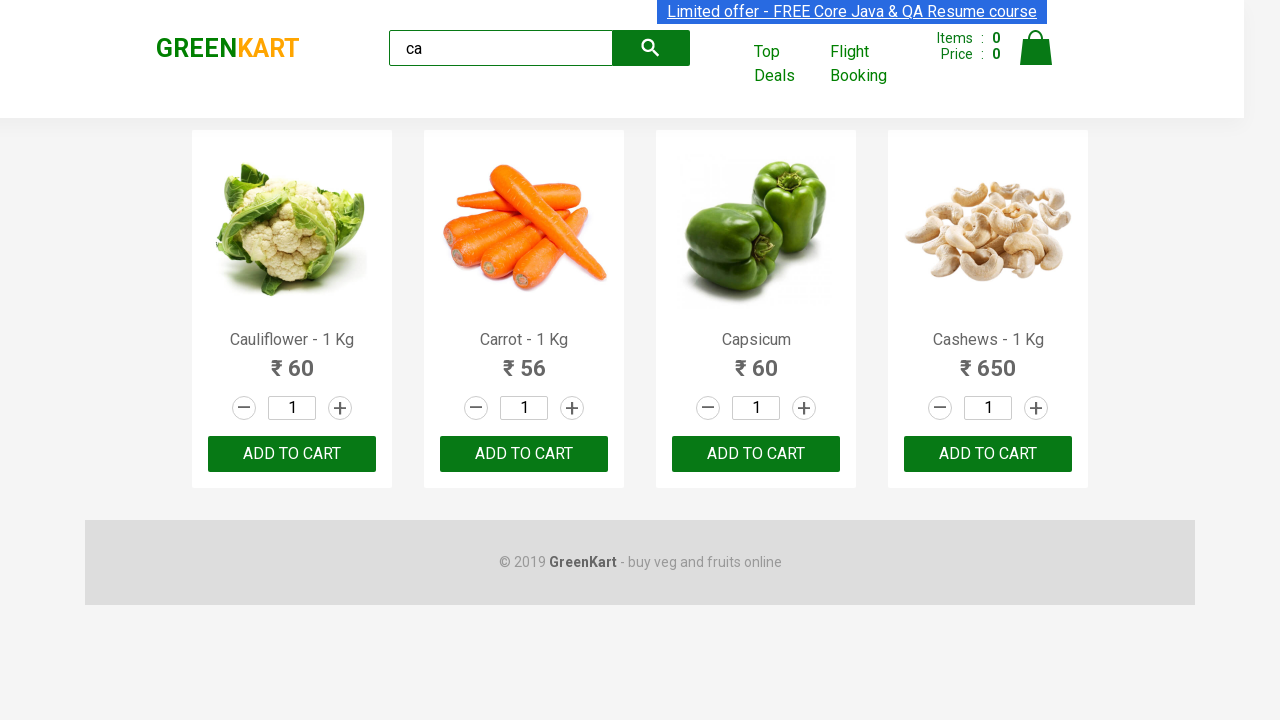

Waited for visible products to load
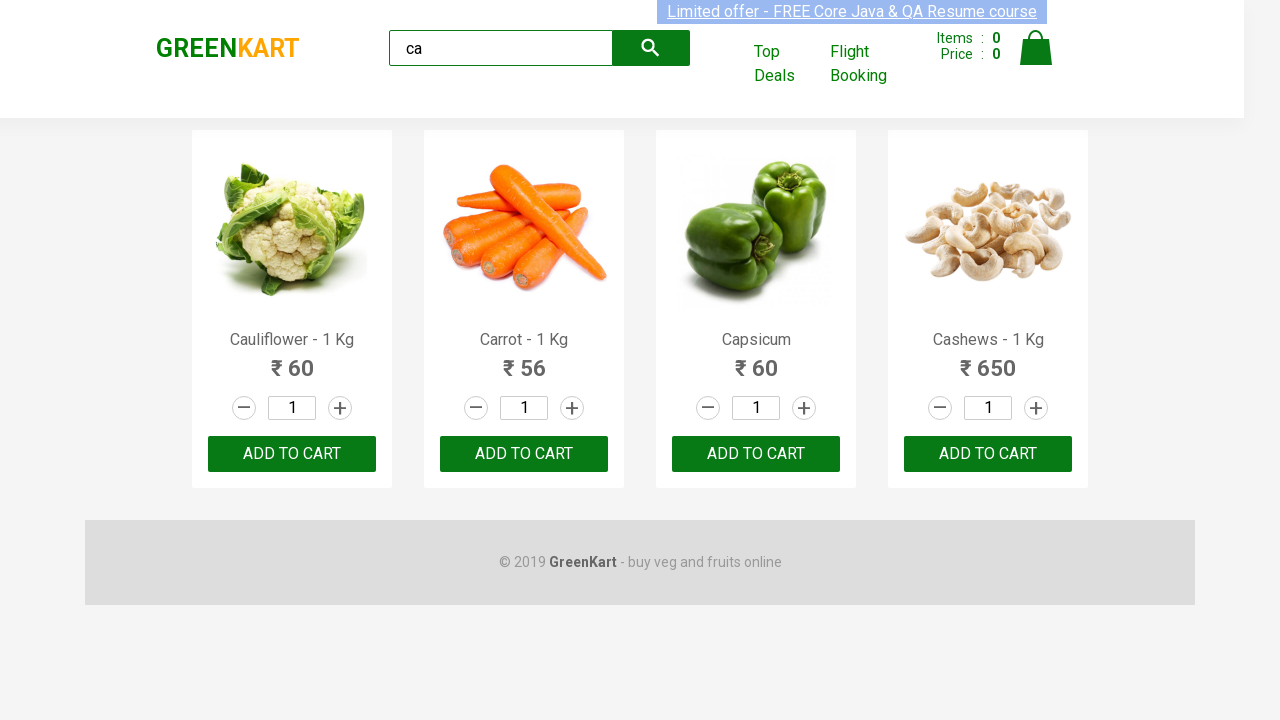

Located all visible products
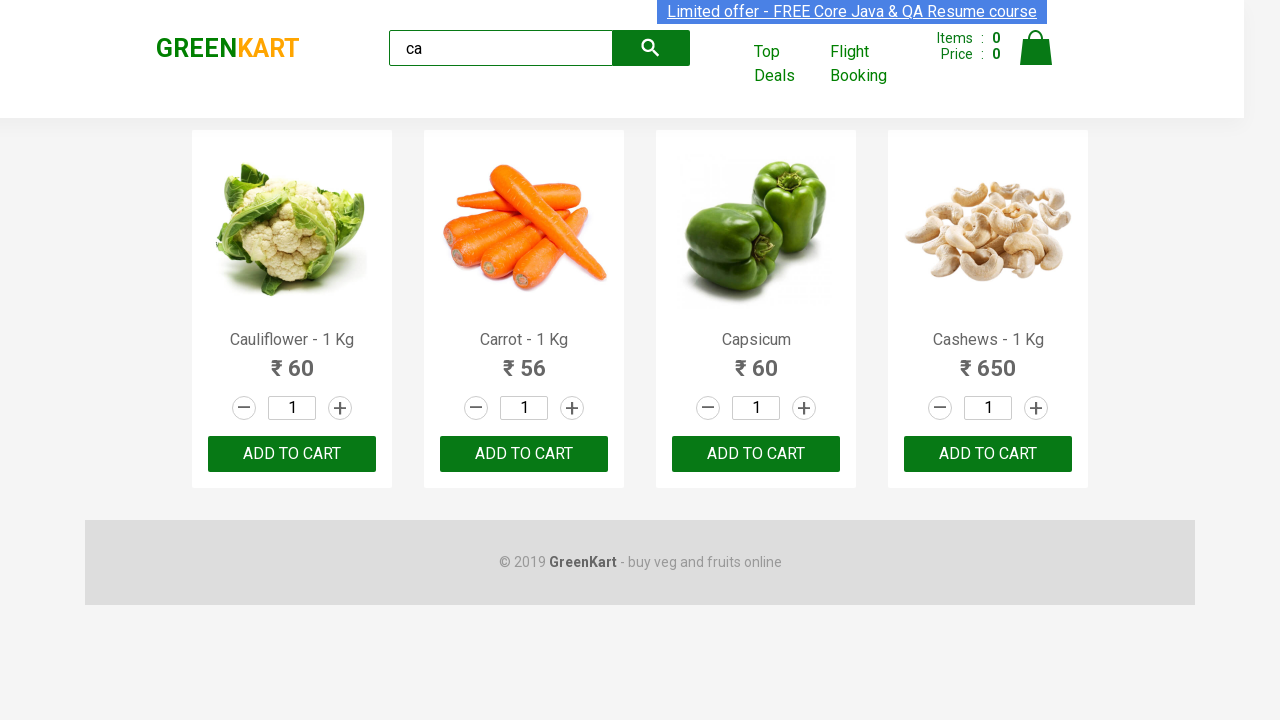

Verified that 4 products are visible
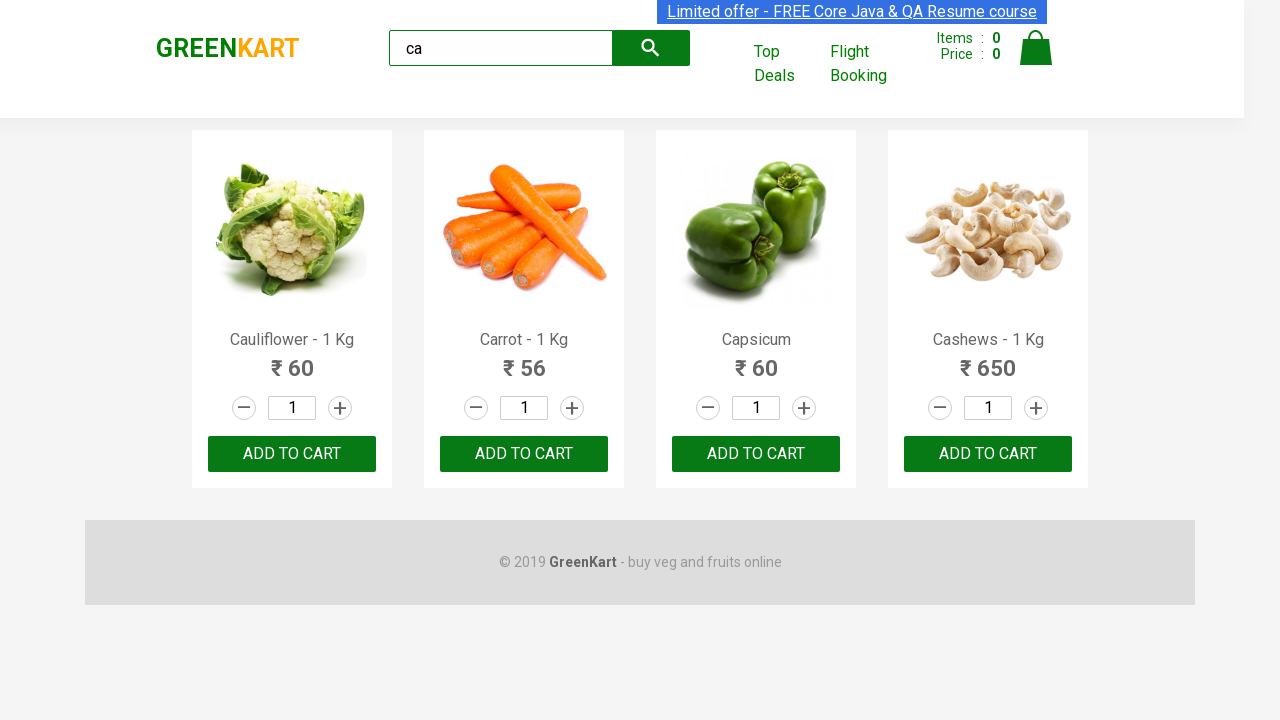

Clicked ADD TO CART button on the 3rd product at (756, 454) on .products .product >> nth=2 >> text=ADD TO CART
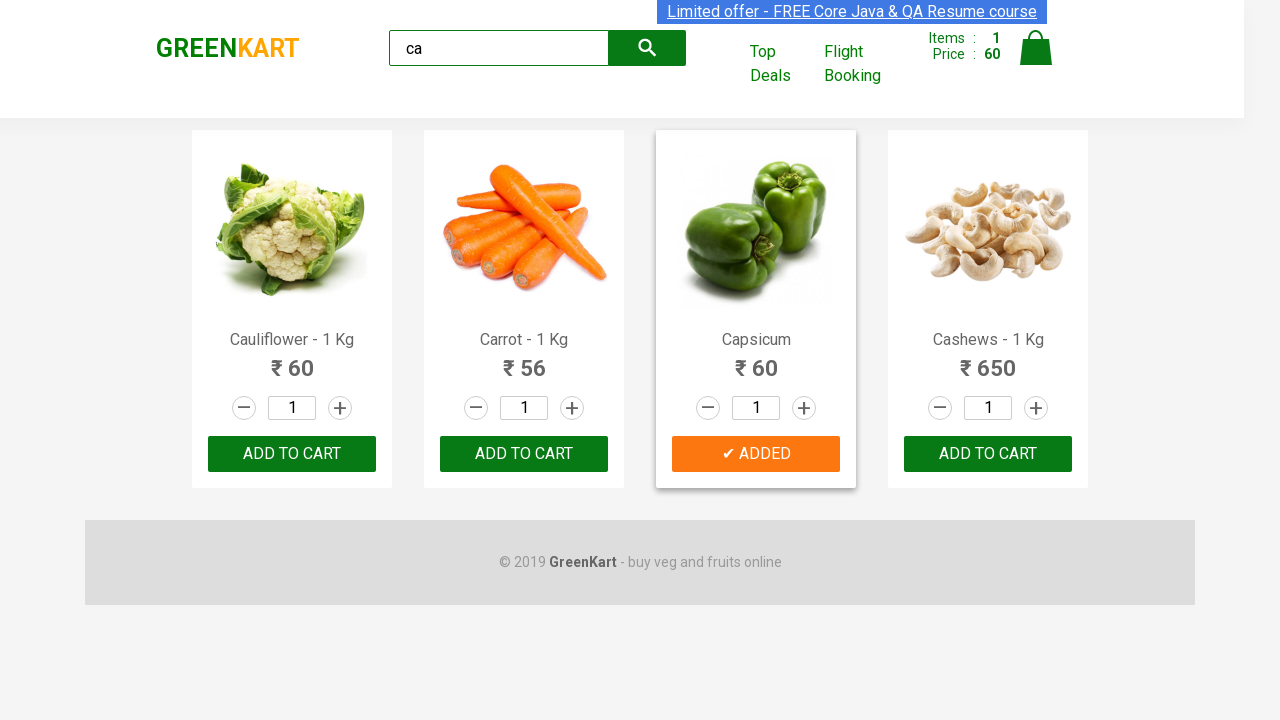

Located 4 products to search for Cashews
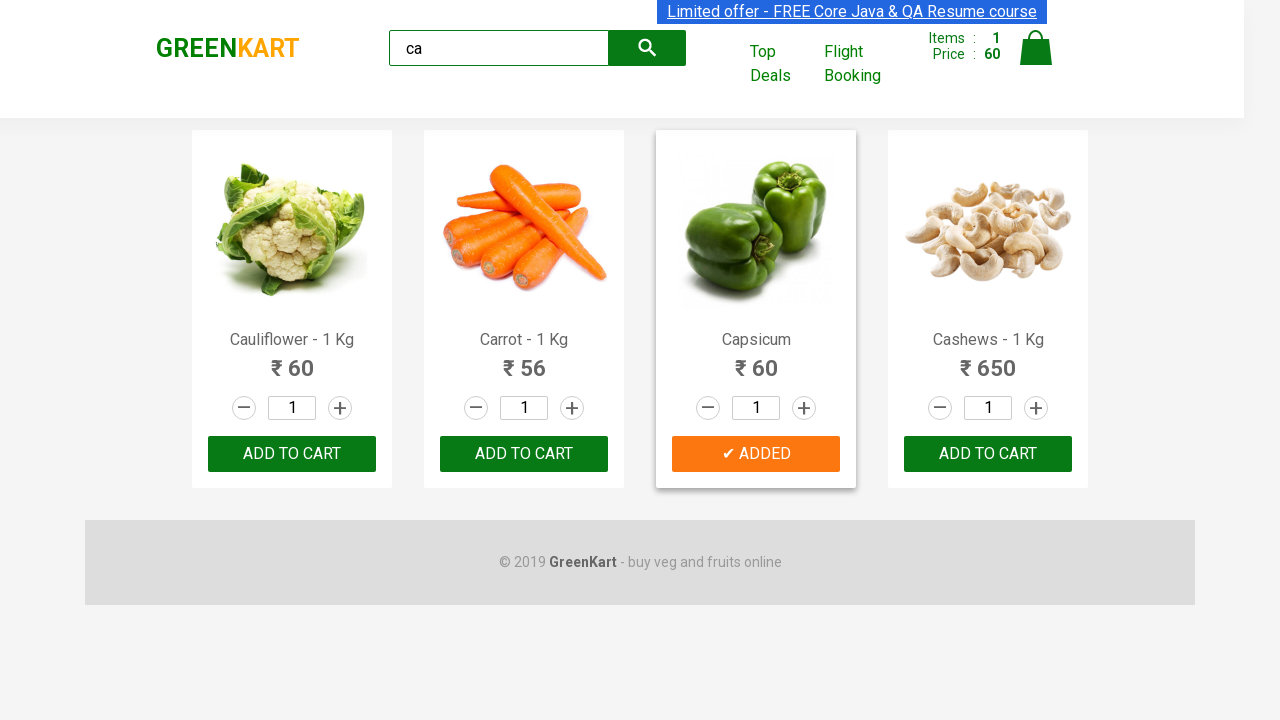

Retrieved product name: Cauliflower - 1 Kg
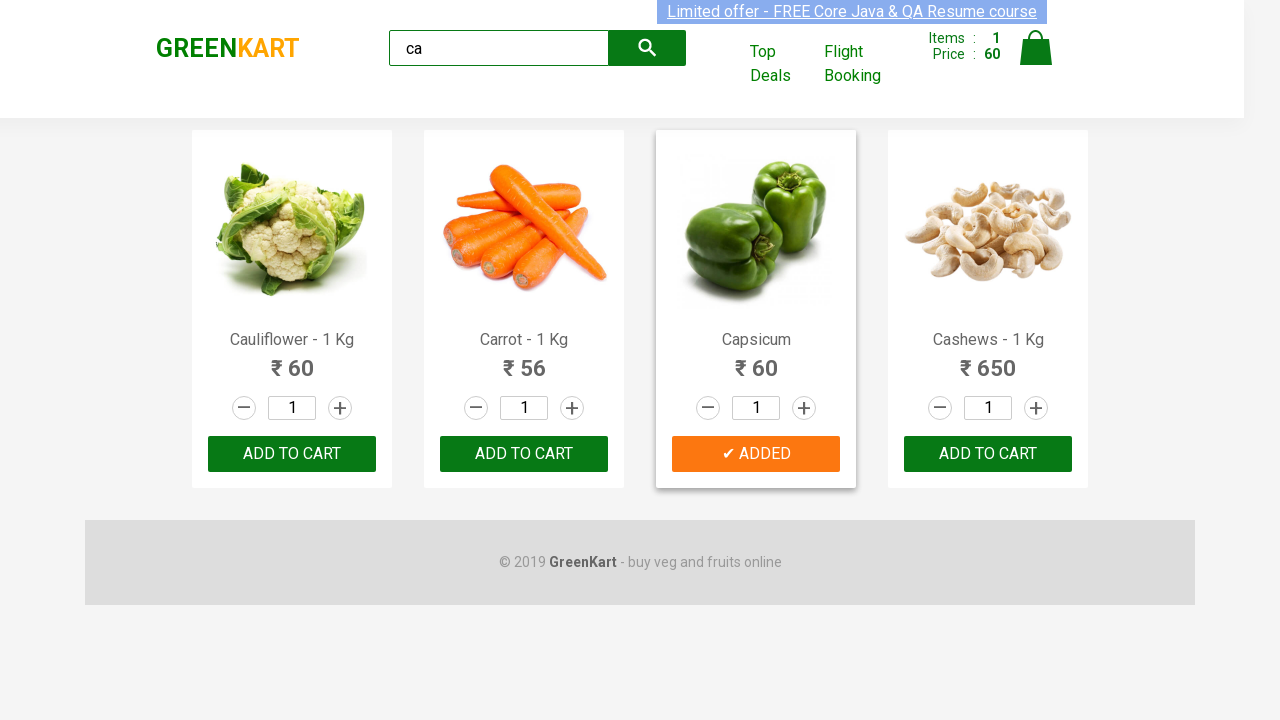

Retrieved product name: Carrot - 1 Kg
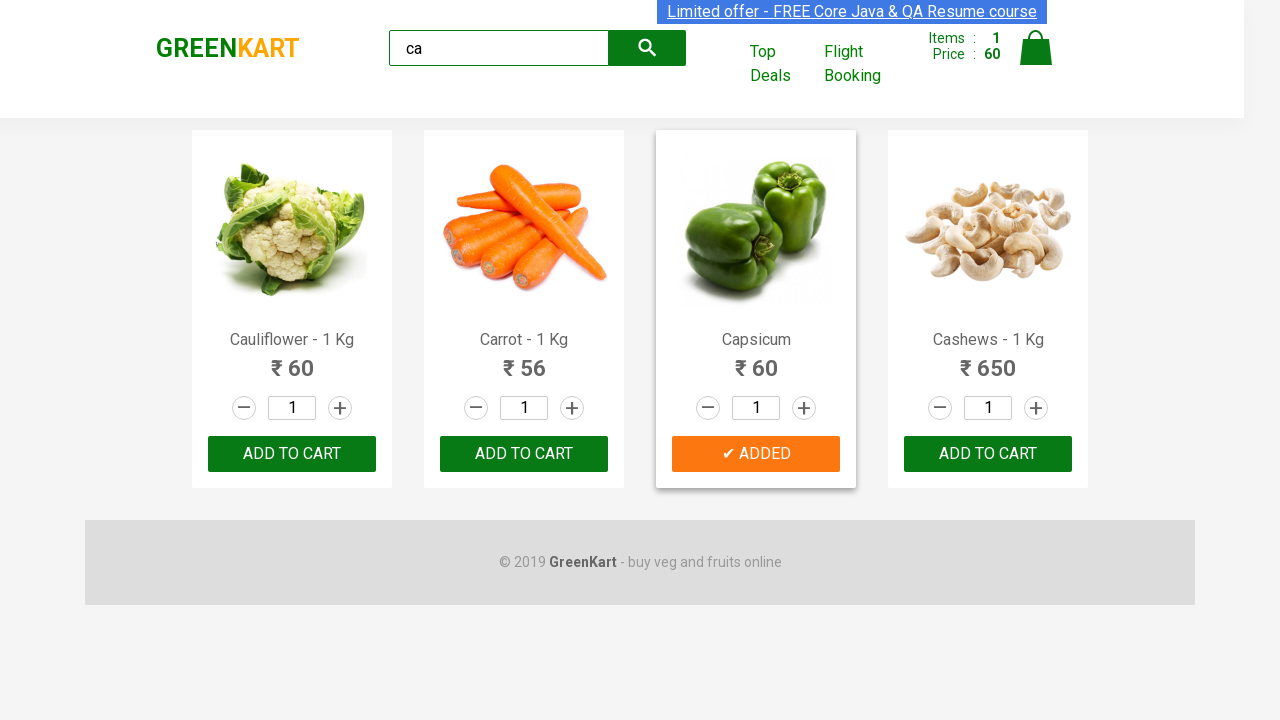

Retrieved product name: Capsicum
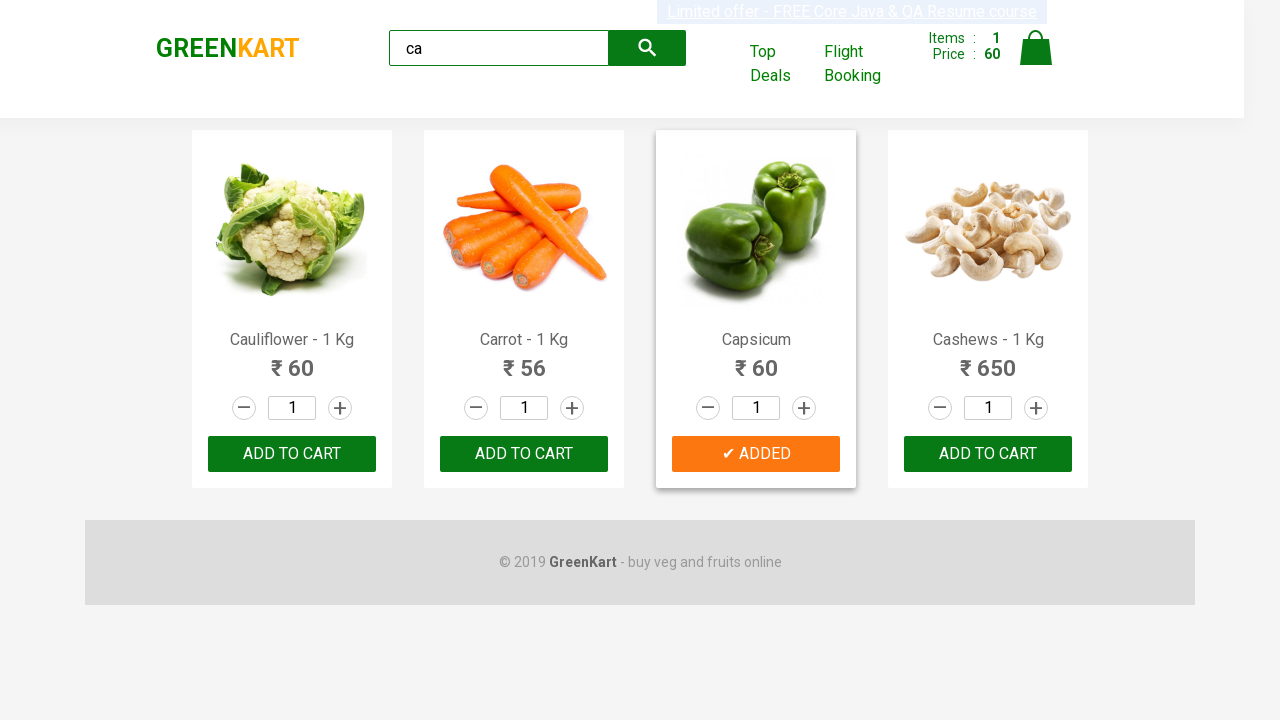

Retrieved product name: Cashews - 1 Kg
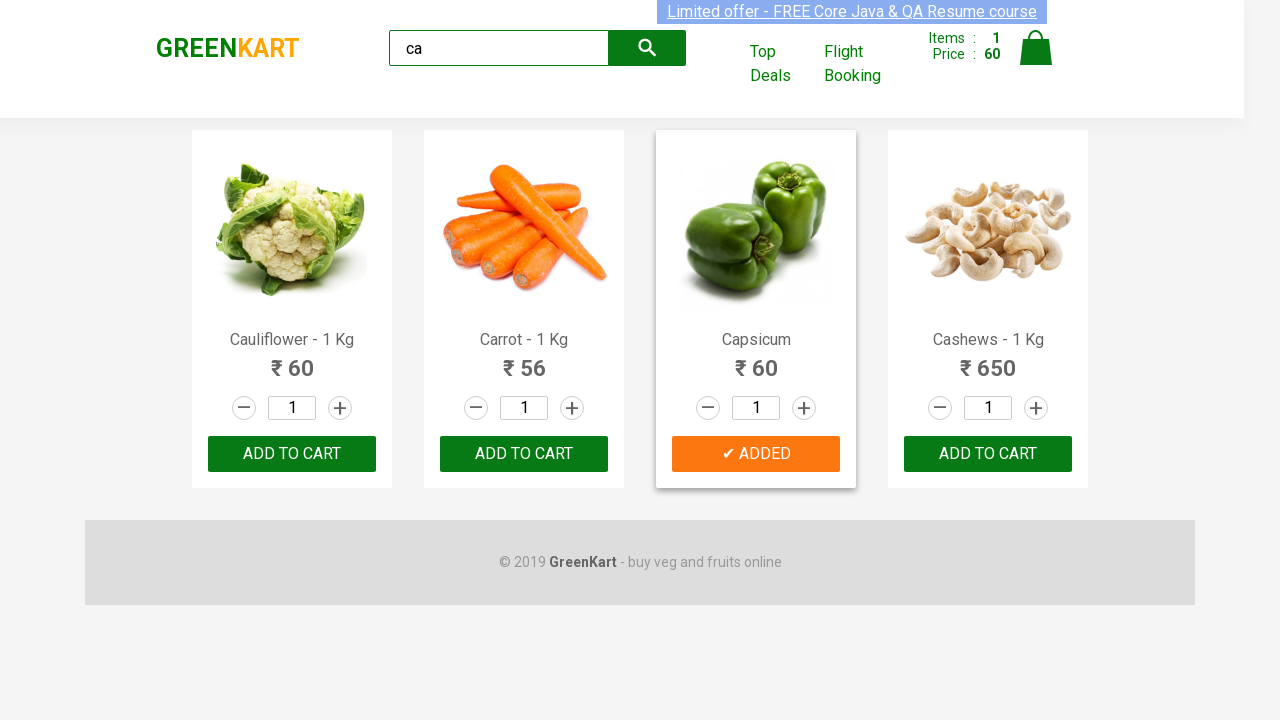

Found and clicked ADD TO CART for Cashews product at (988, 454) on .products .product >> nth=3 >> button
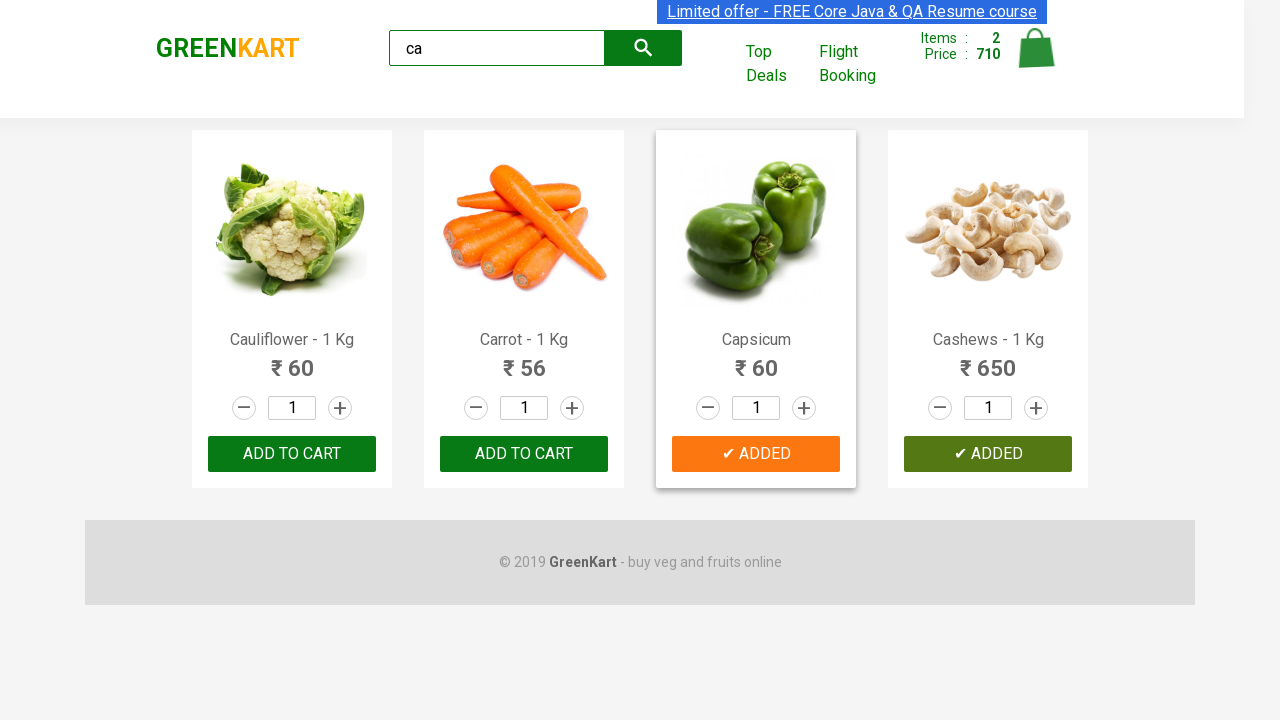

Located brand element
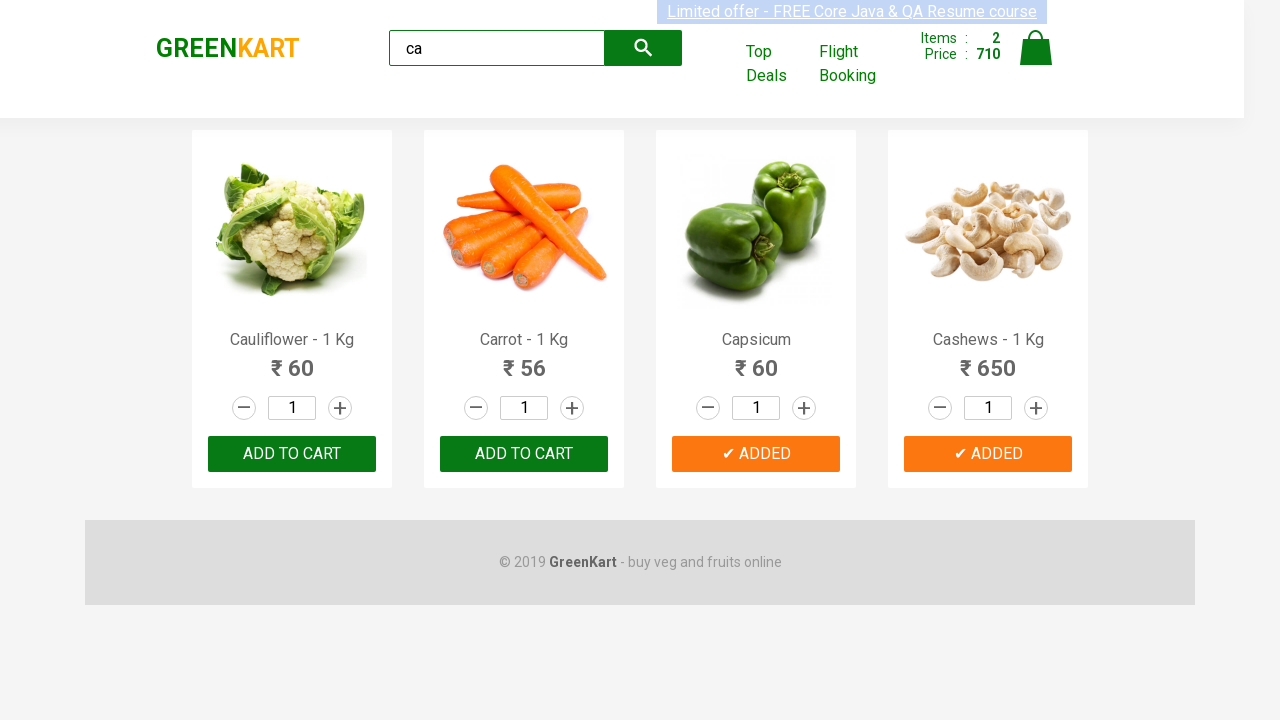

Verified brand logo text is 'GREENKART'
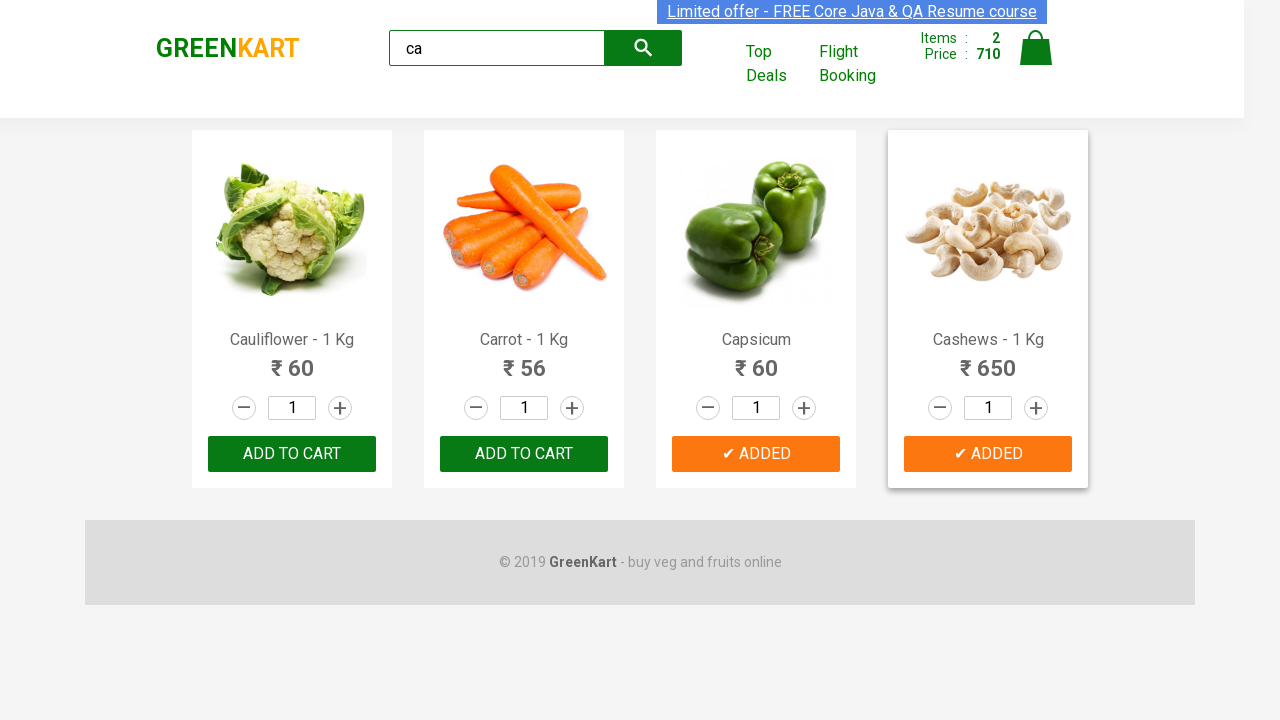

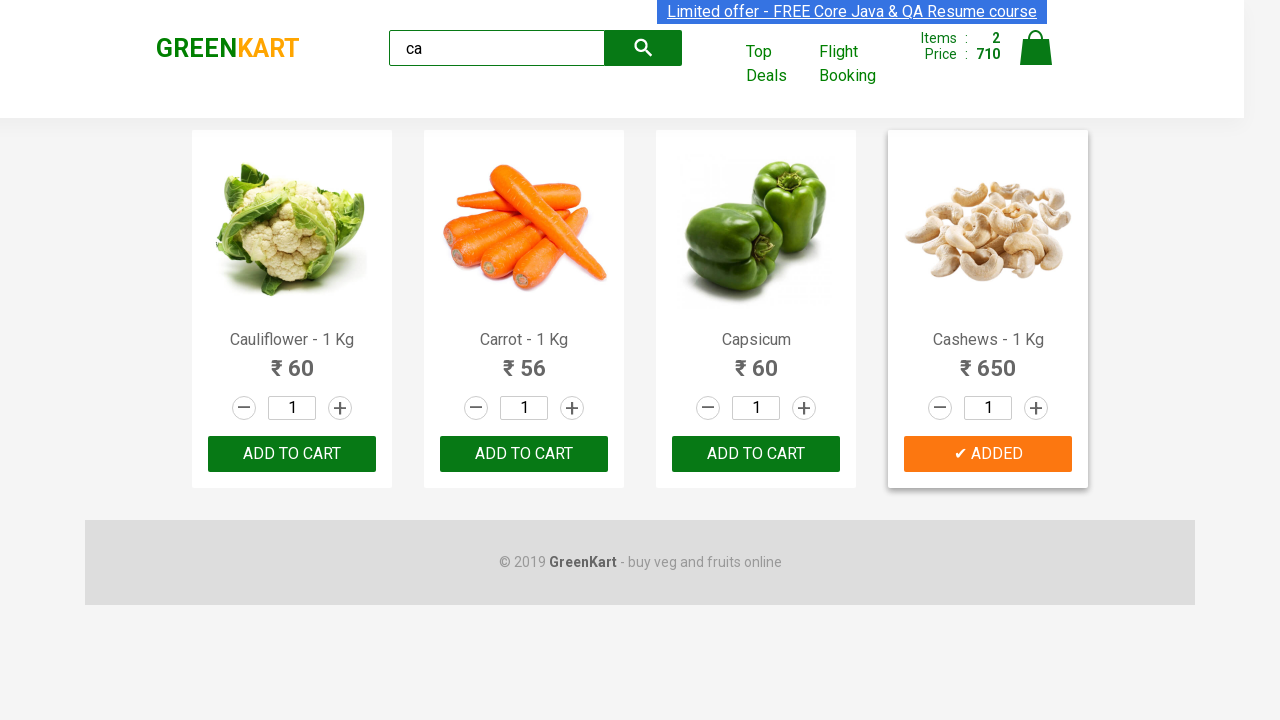